Tests mouse hover functionality by hovering over a menu element and clicking a submenu item that appears

Starting URL: https://rahulshettyacademy.com/AutomationPractice/

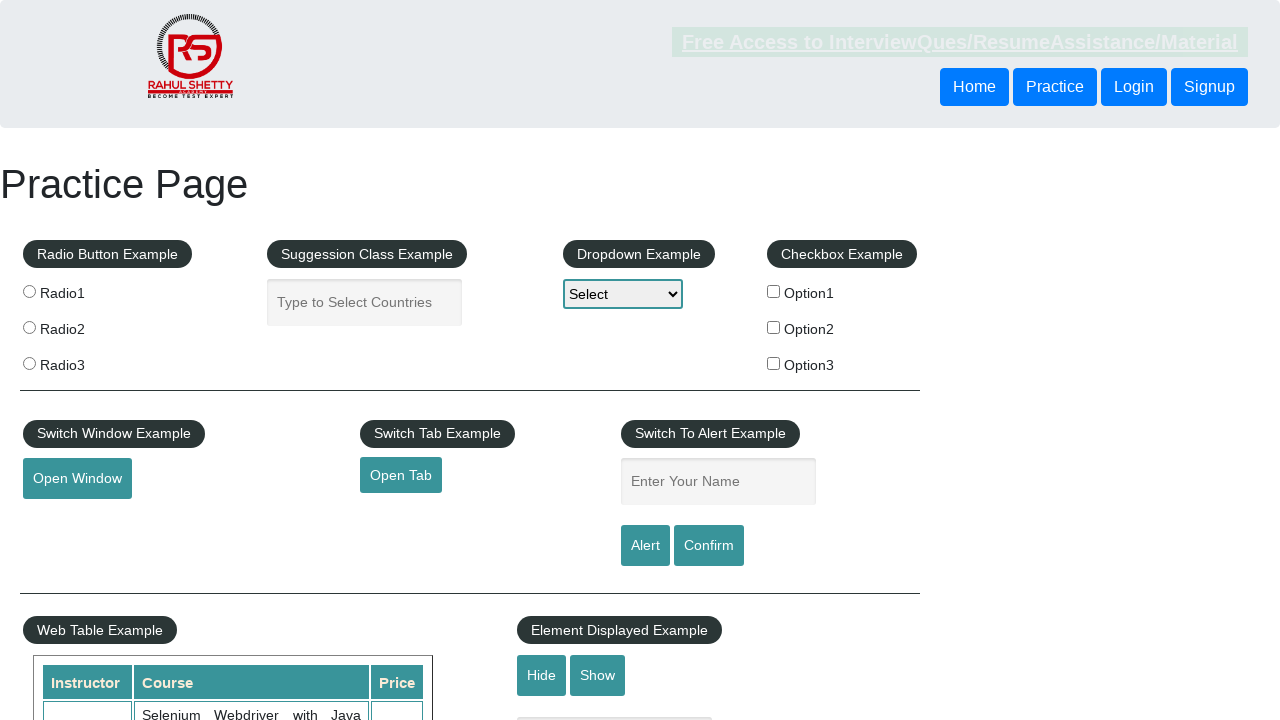

Hovered over the mouse hover menu element at (83, 361) on #mousehover
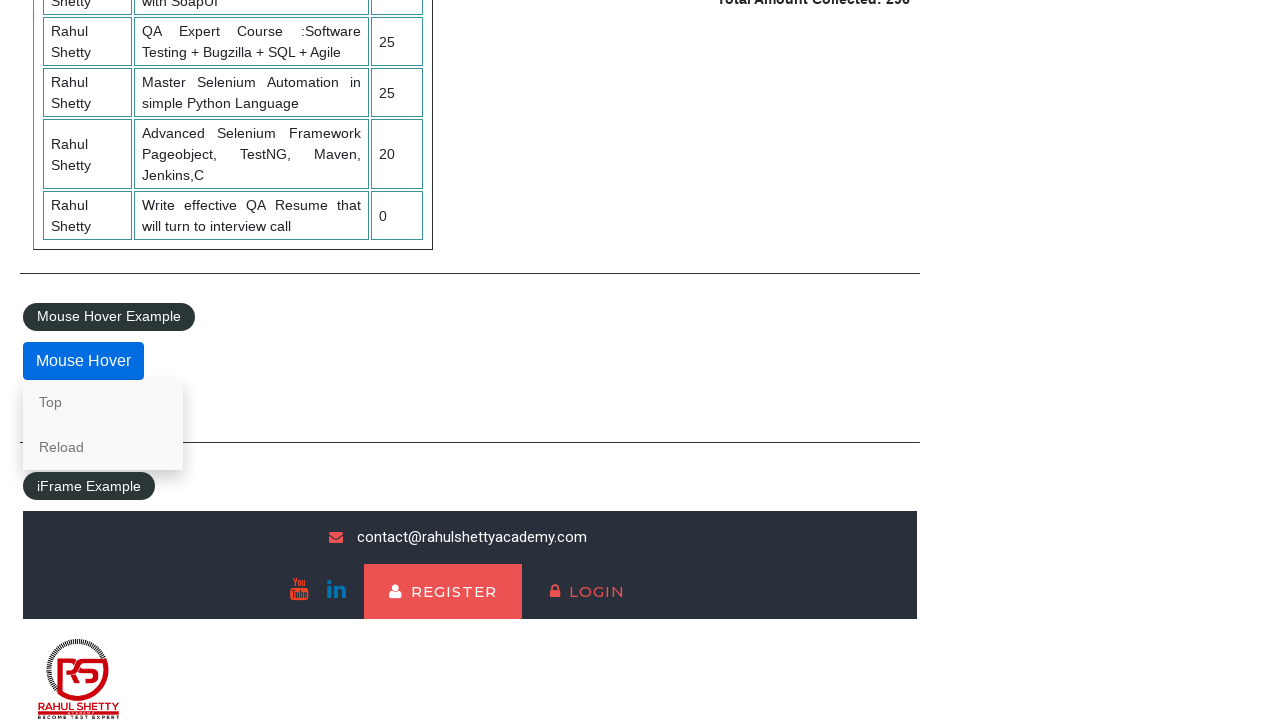

Clicked on the 'Top' submenu item that appeared after hovering at (103, 402) on text=Top
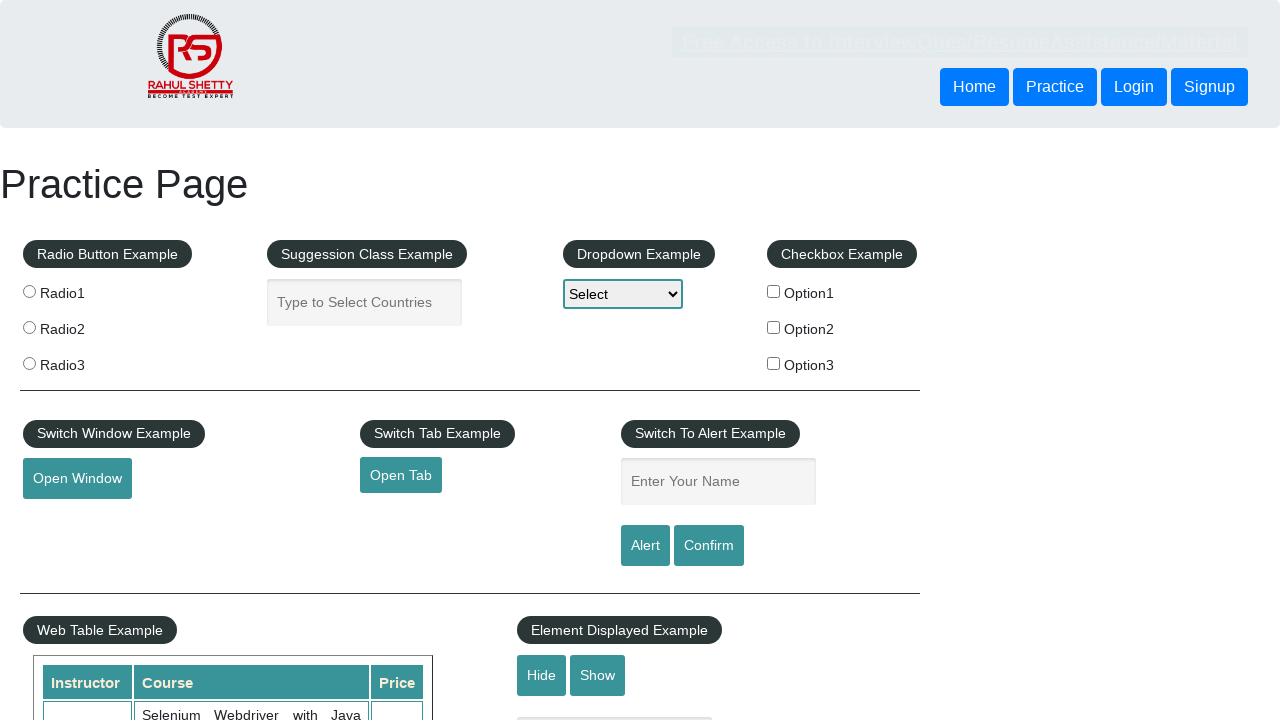

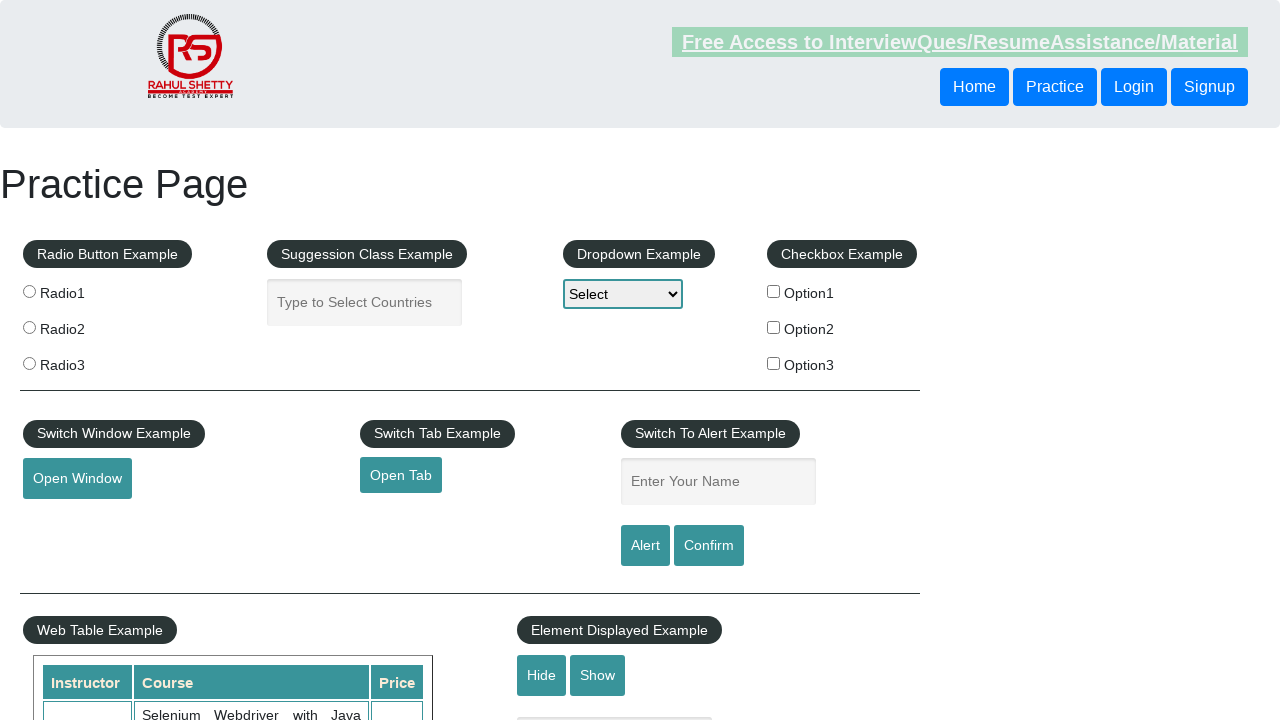